Tests selecting an option from a static dropdown using the label parameter and verifies the selection

Starting URL: https://letcode.in/dropdowns

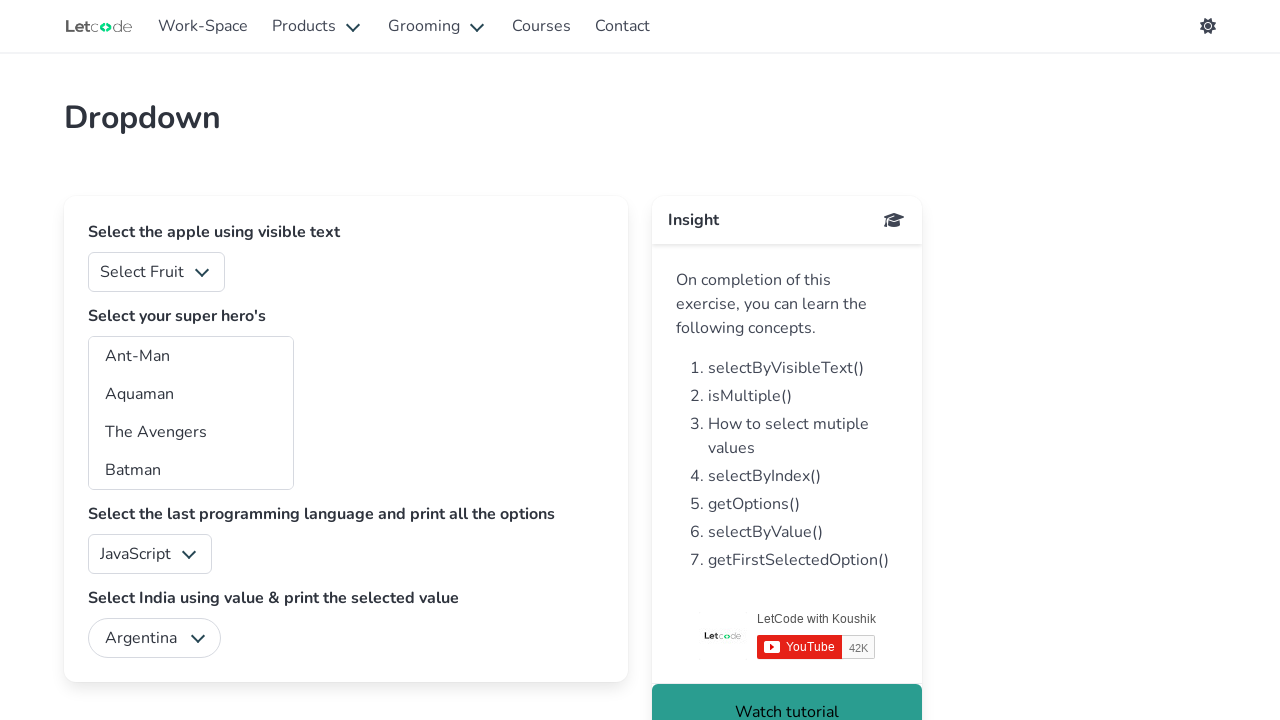

Selected 'Orange' from fruits dropdown using label parameter on #fruits
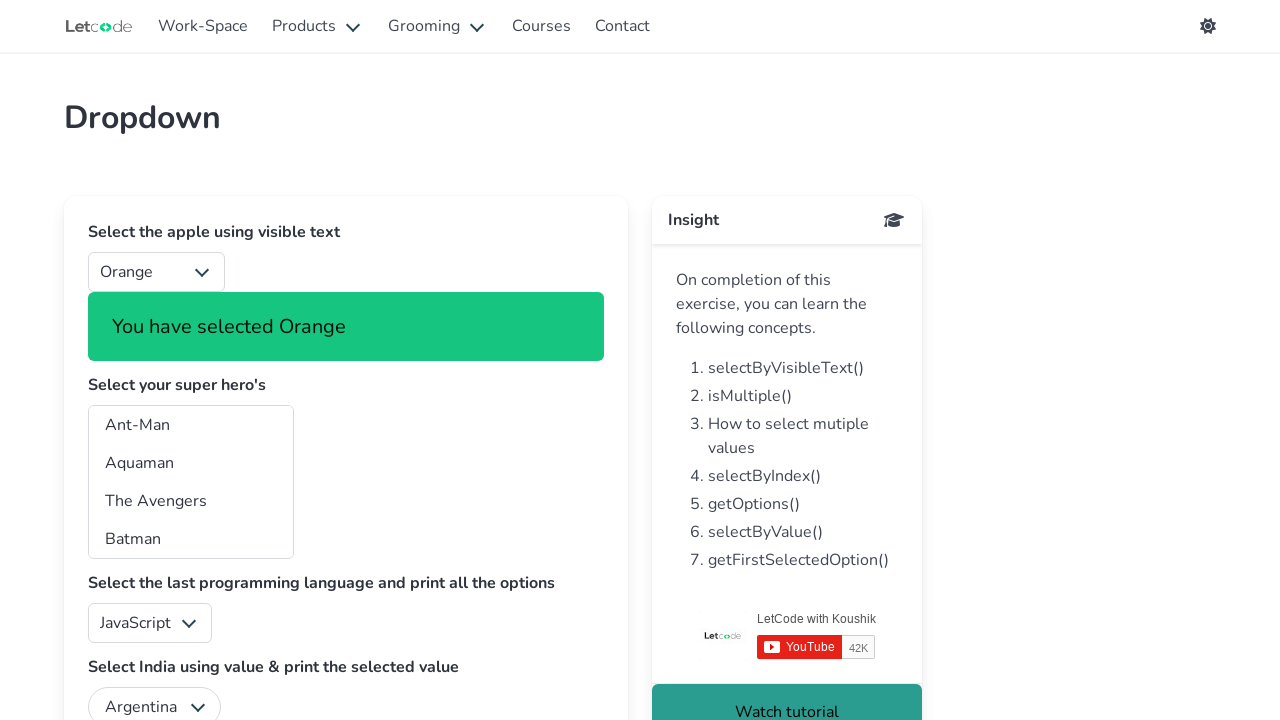

Result message appeared and is visible
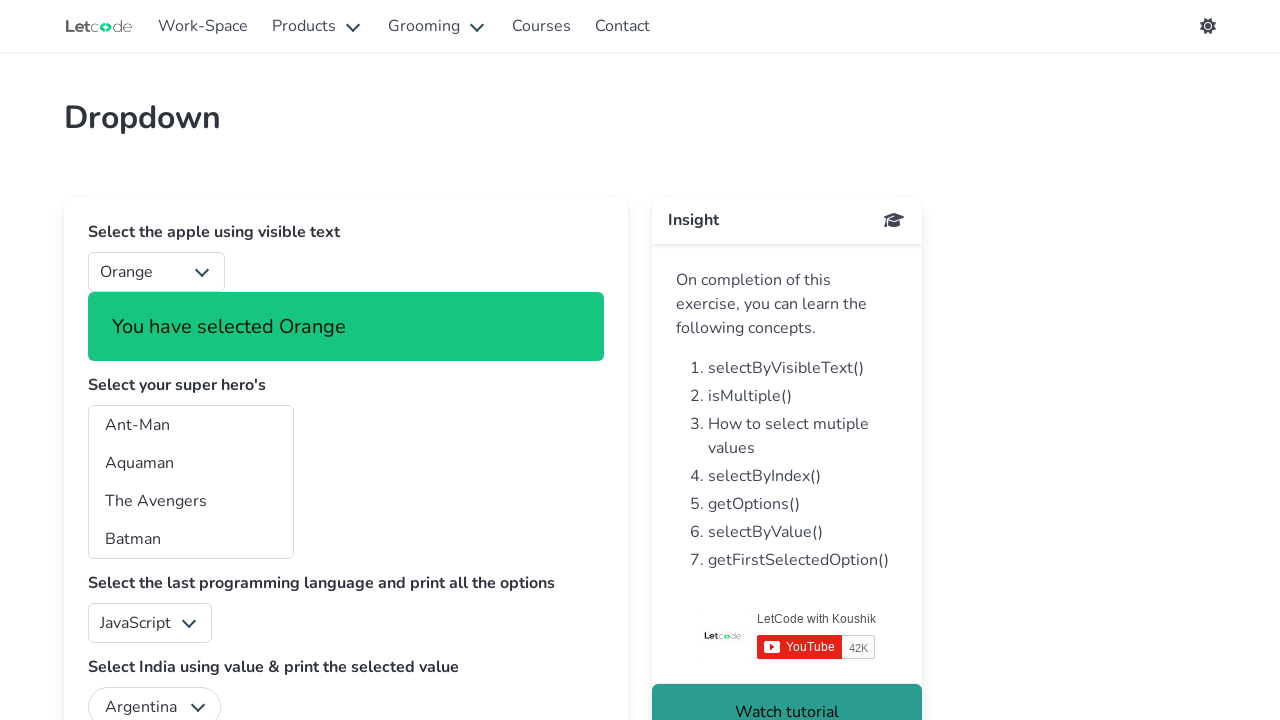

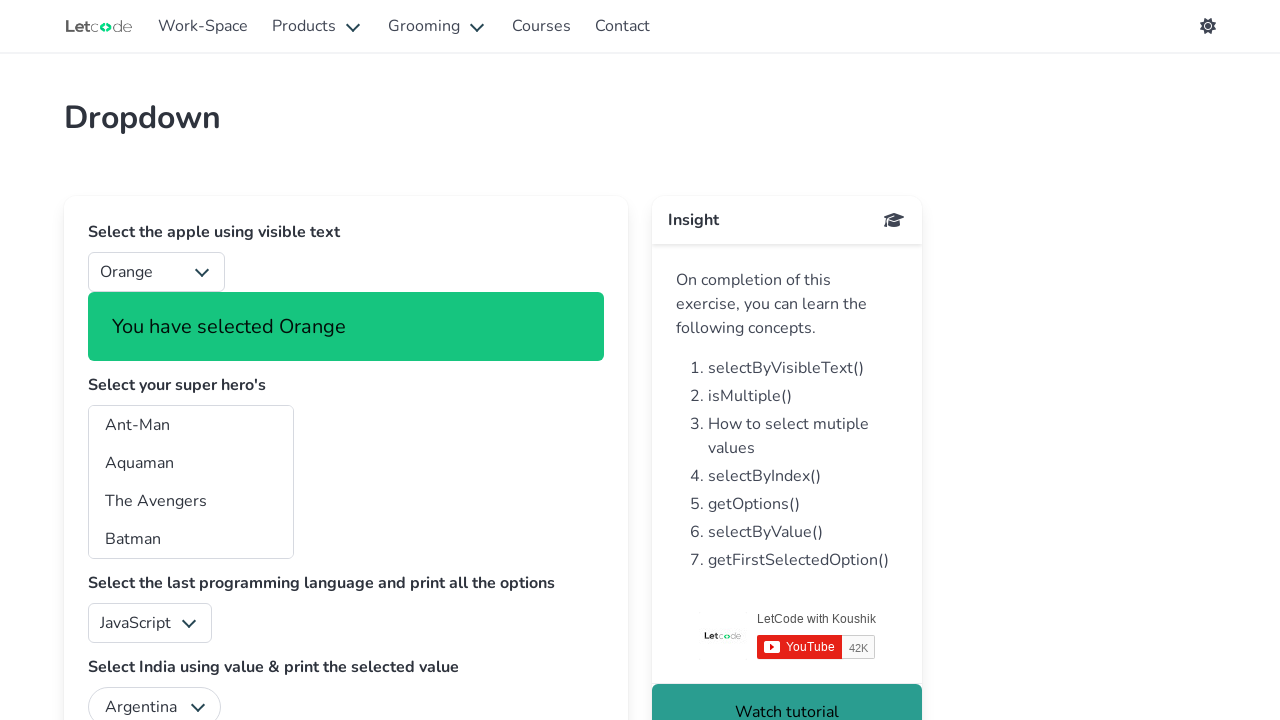